Tests multi-select language dropdown functionality by clicking on the dropdown and selecting multiple language options

Starting URL: https://demo.automationtesting.in/Register.html

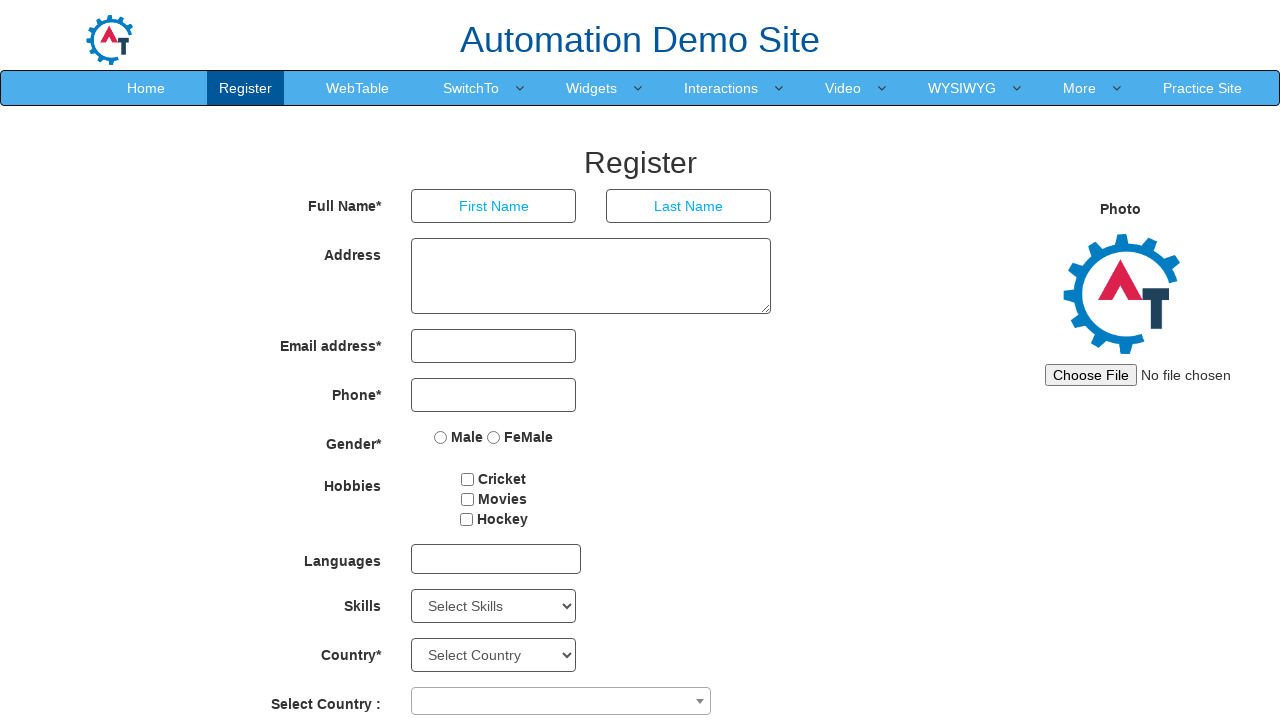

Clicked on language dropdown to open it at (496, 559) on #msdd
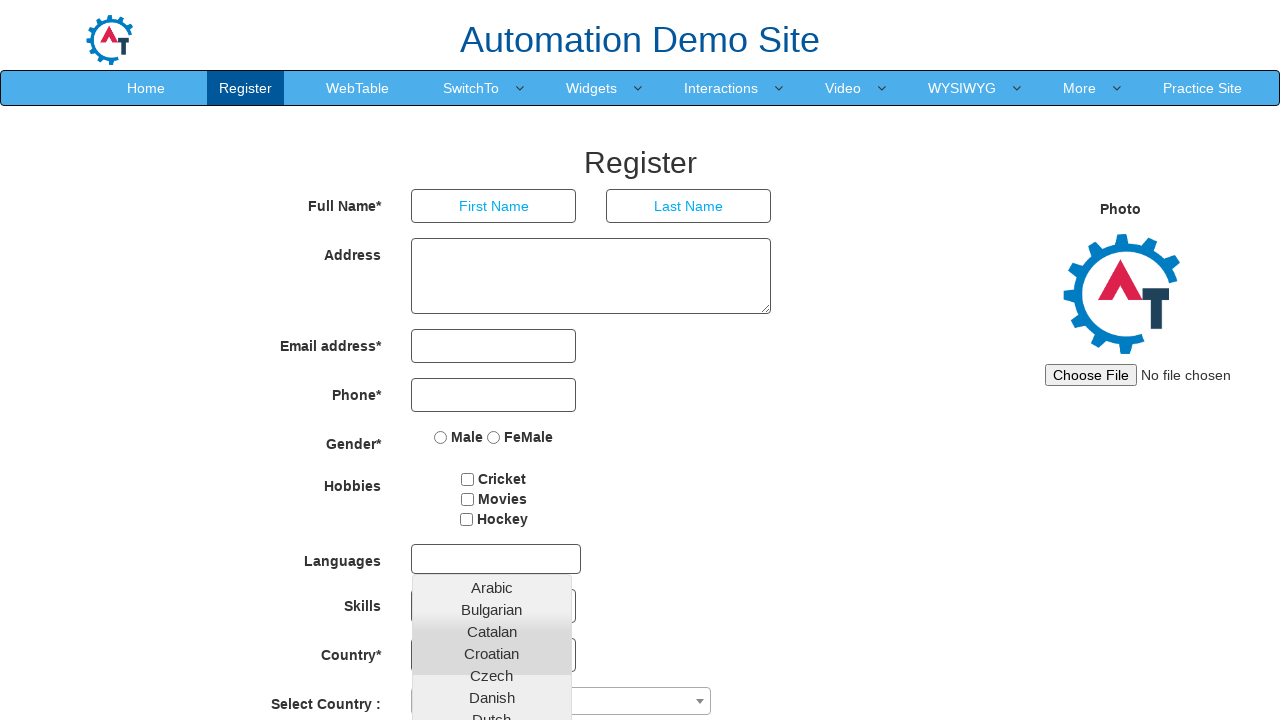

Language dropdown options loaded
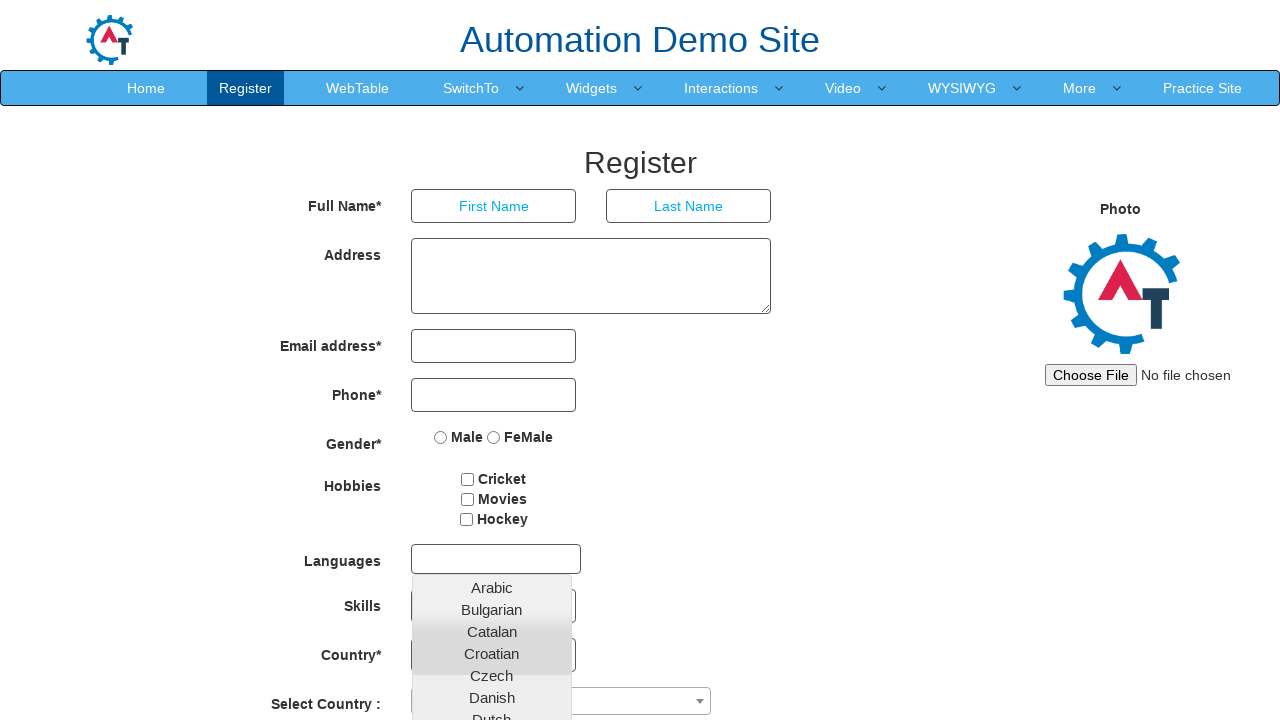

Retrieved all language options from dropdown
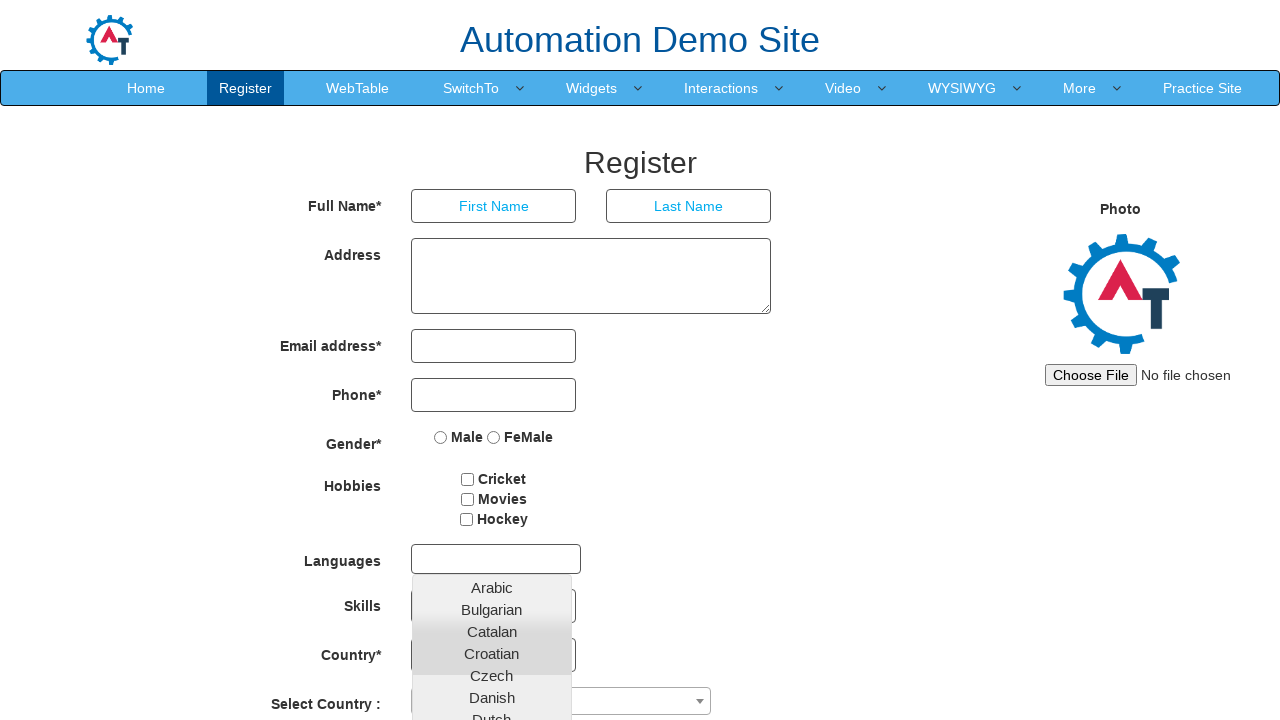

Selected language option: Arabic at (492, 587) on .ui-corner-all >> nth=1
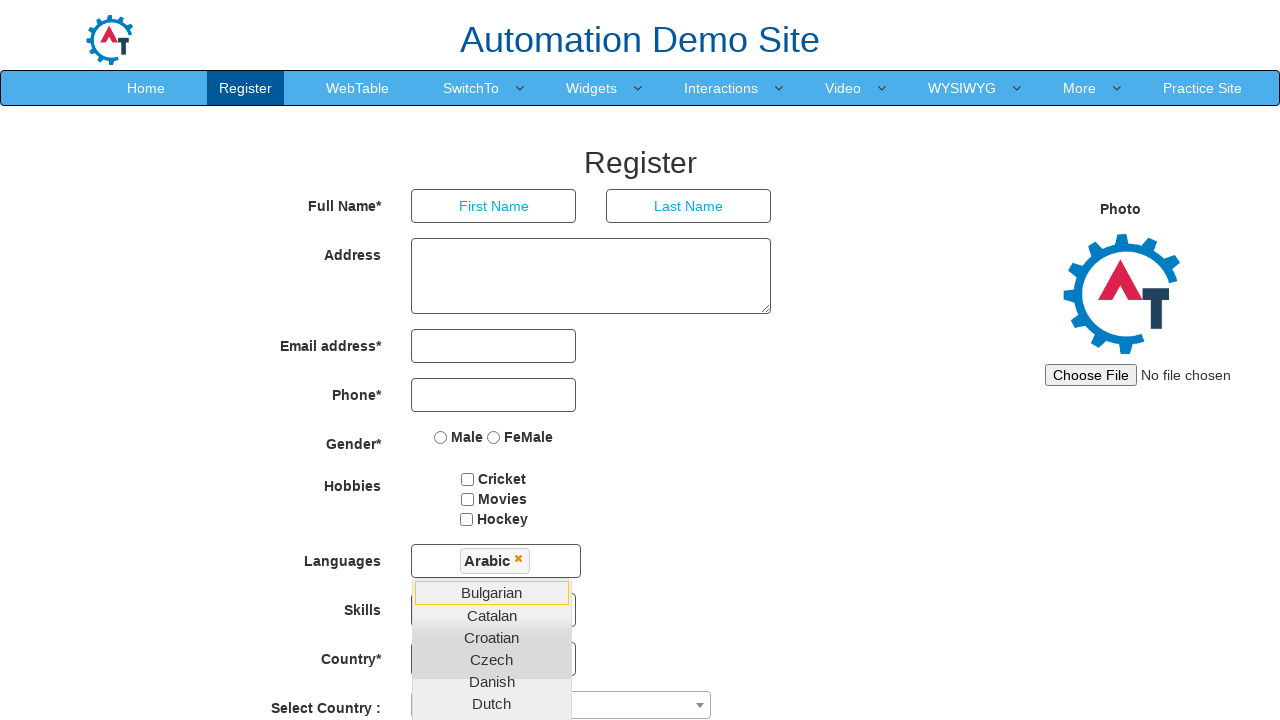

Selected language option: Croatian at (492, 637) on .ui-corner-all >> nth=4
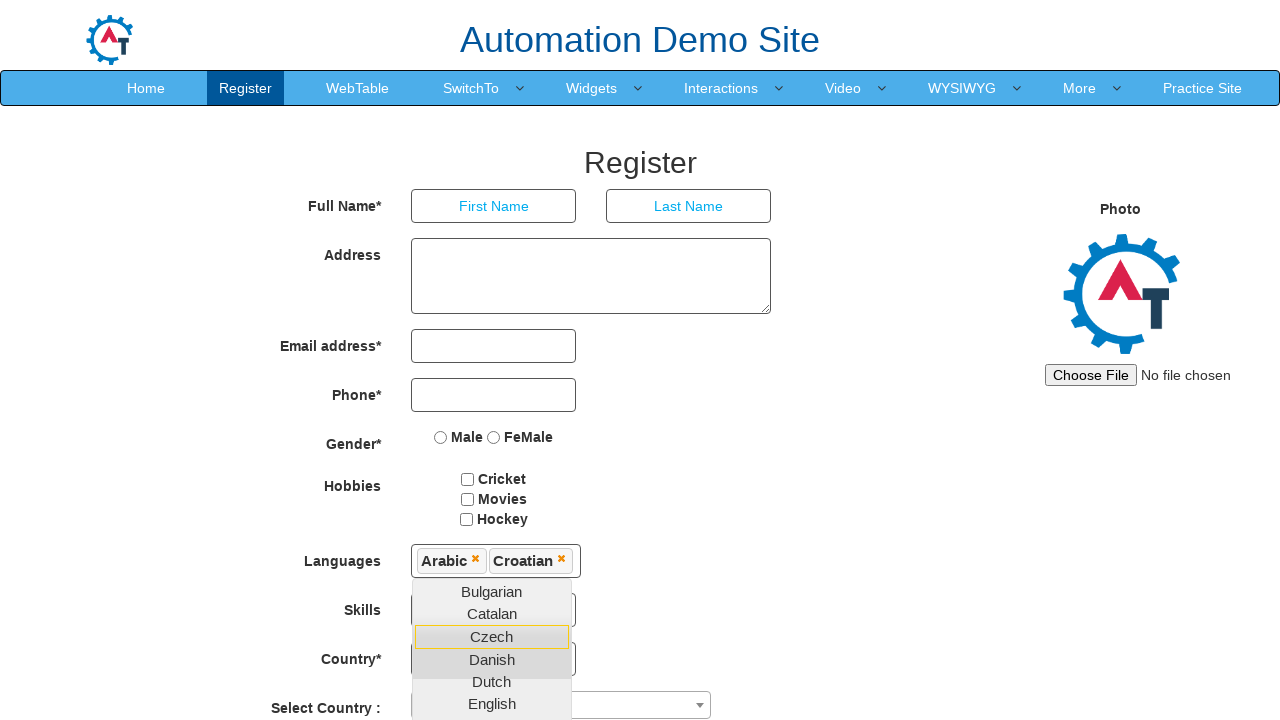

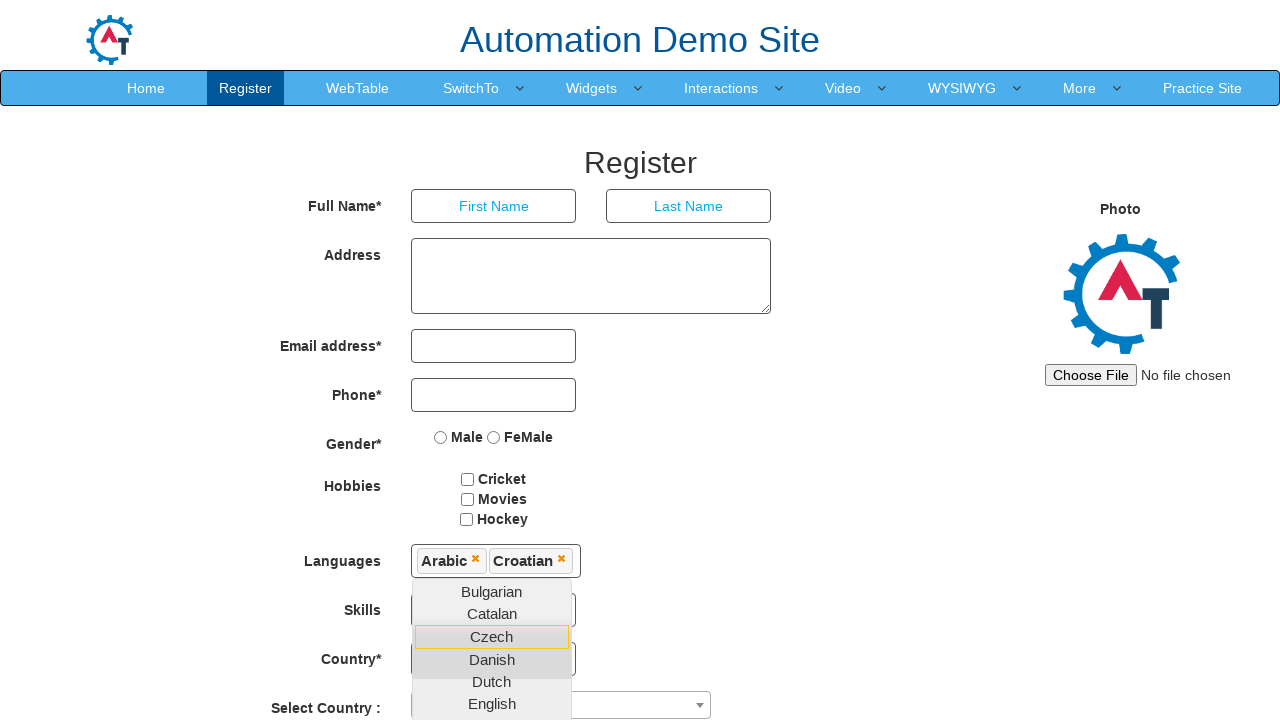